Tests selecting the last programming language option from a dropdown by index

Starting URL: https://letcode.in/dropdowns

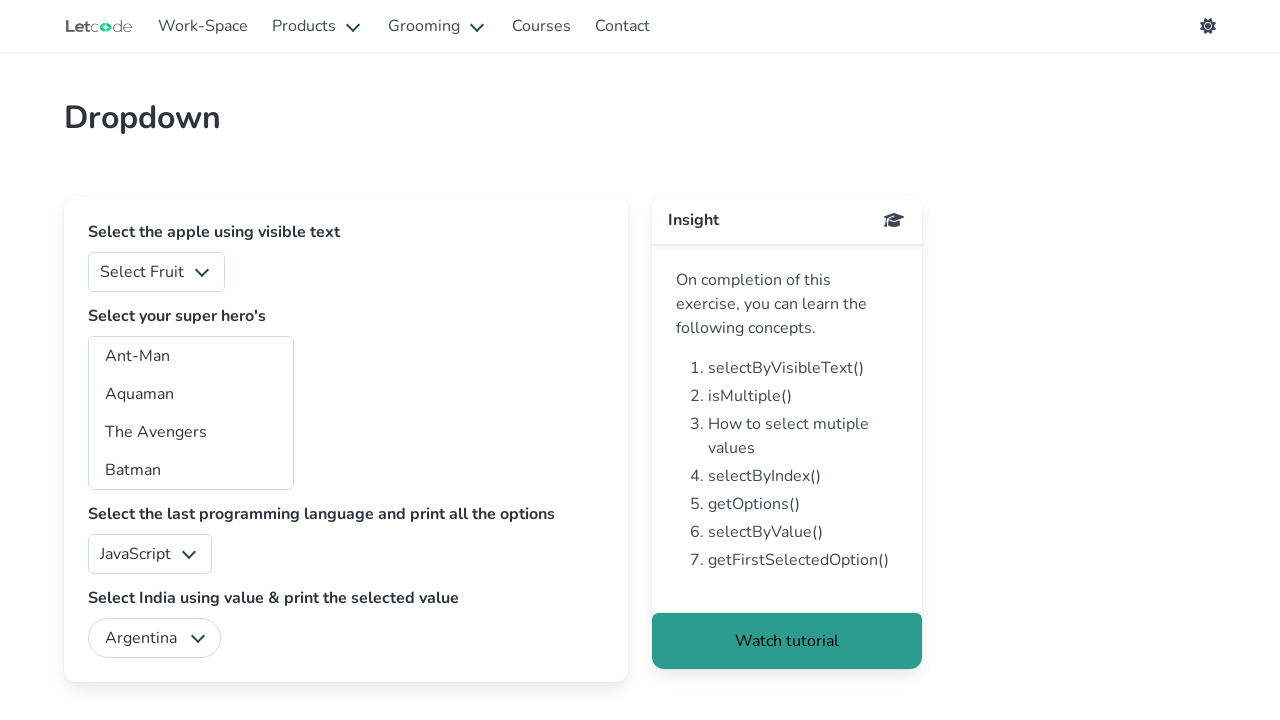

Located the language dropdown element
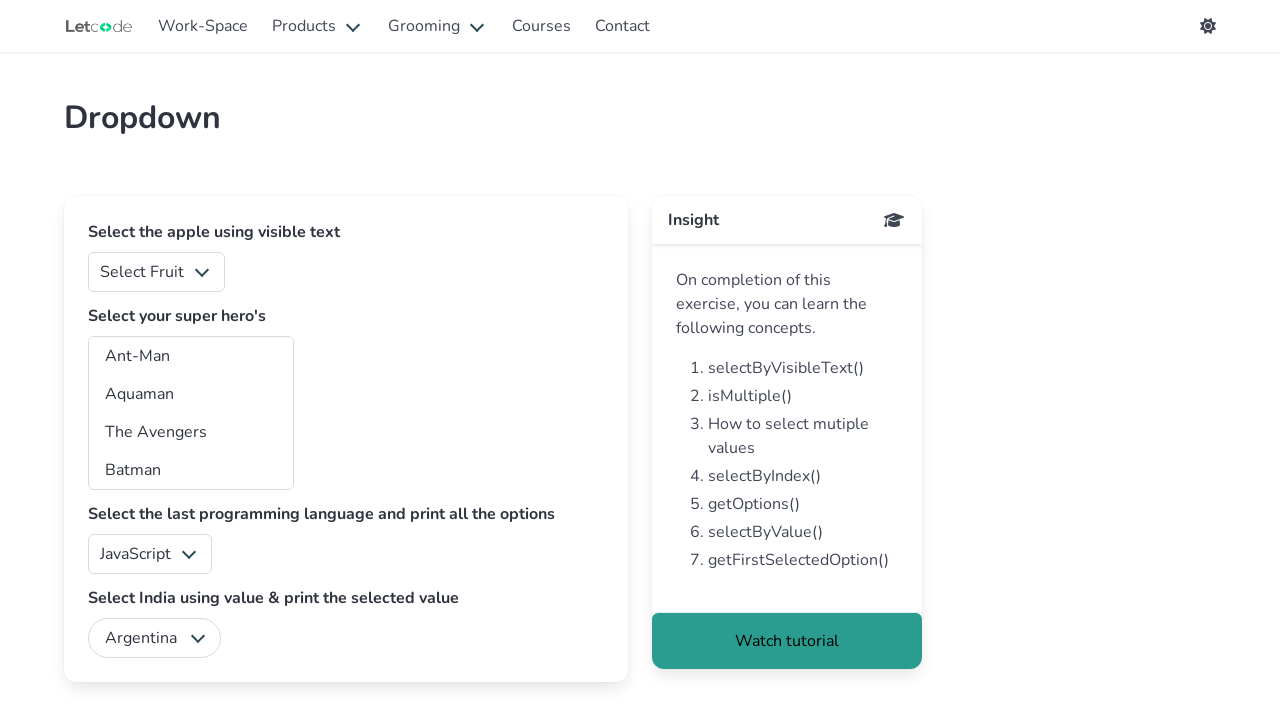

Retrieved all 5 programming language options from dropdown
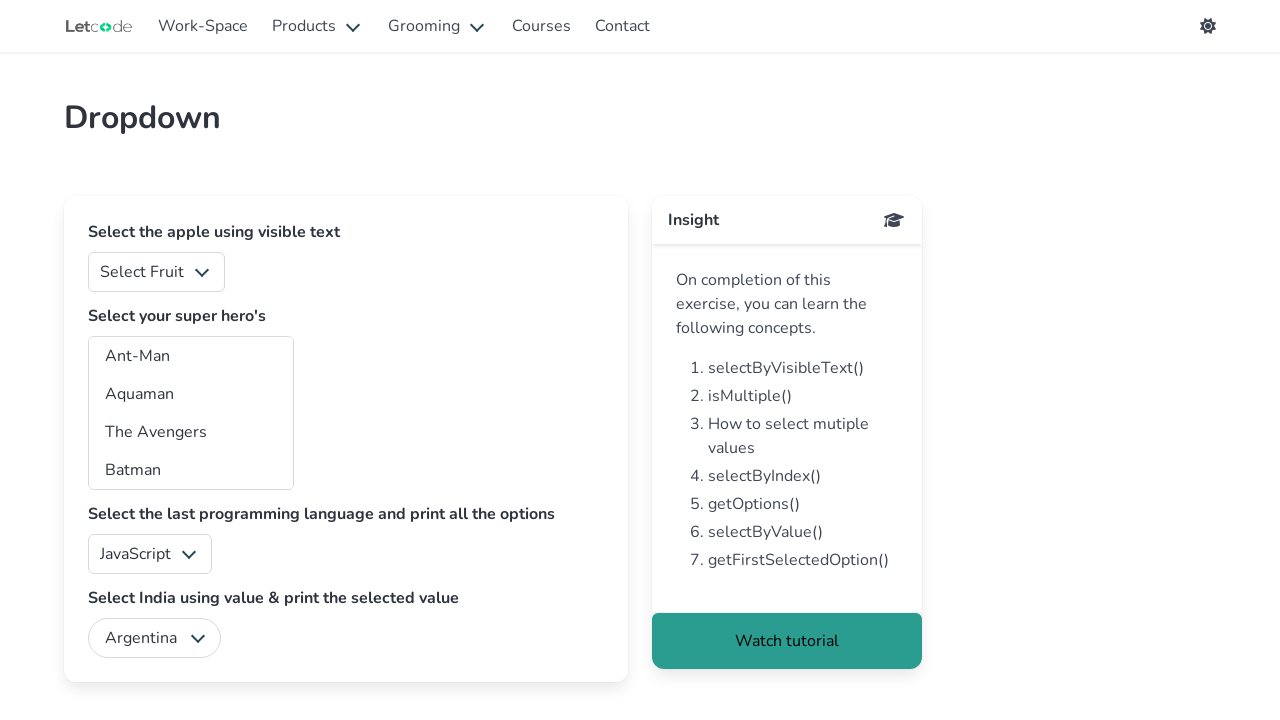

Selected the last programming language option at index 4: C# on #lang
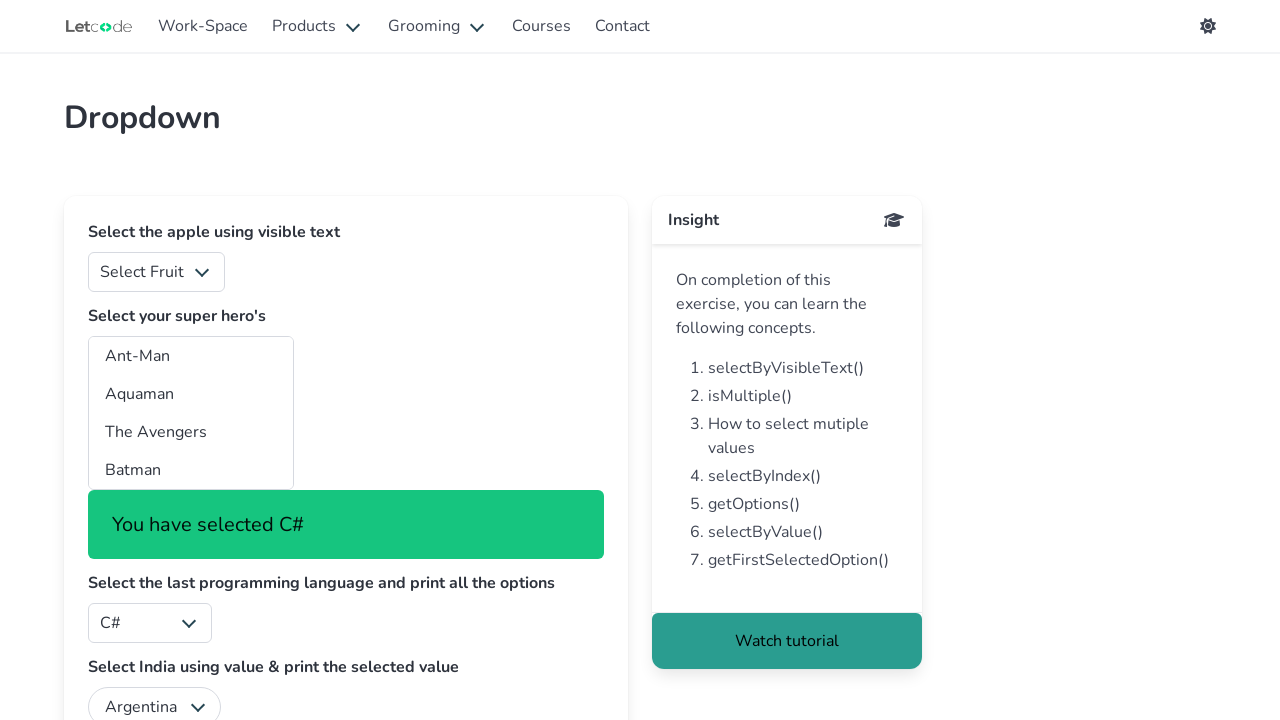

Waited 500ms for selection to complete
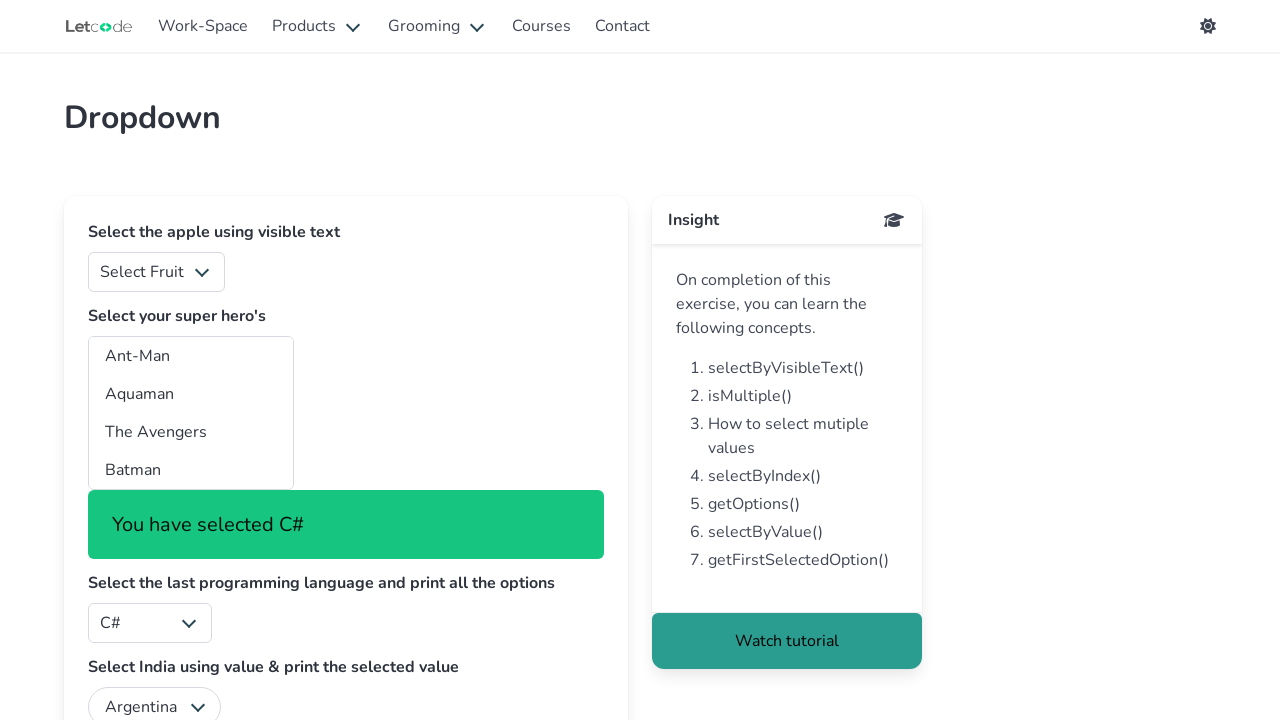

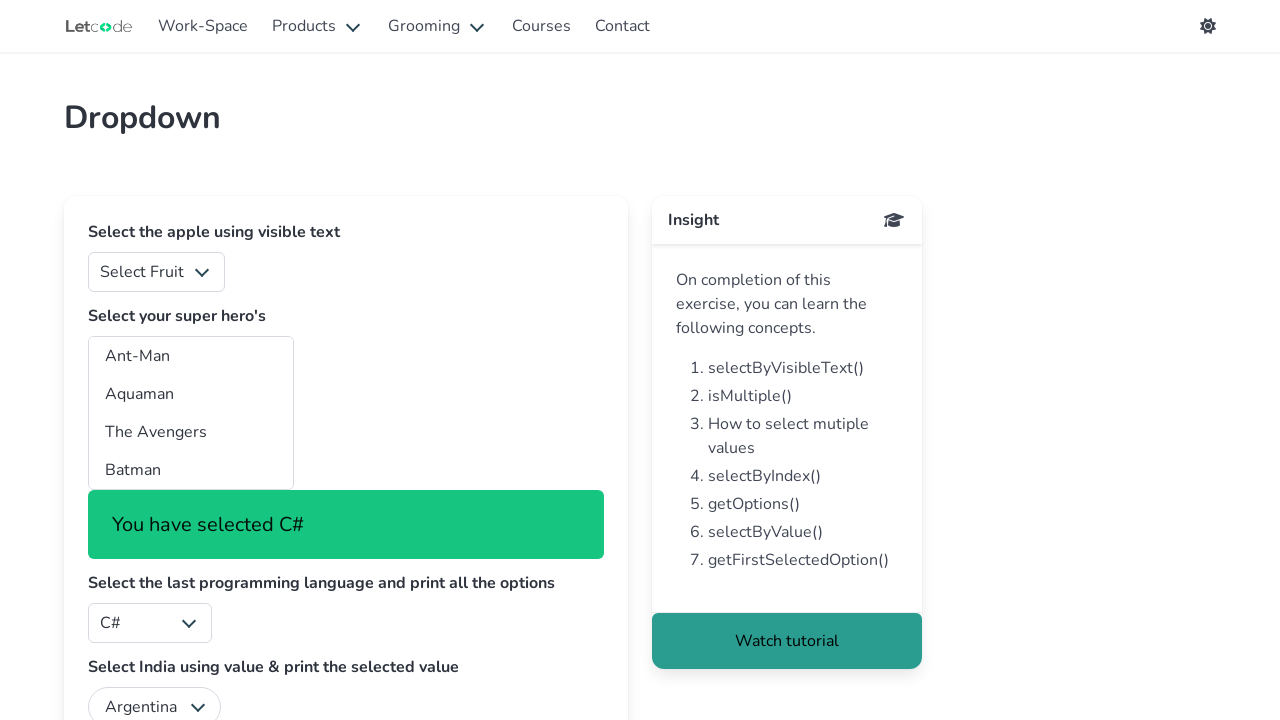